Tests mouse hover functionality by hovering over an element and clicking Reload link

Starting URL: https://codenboxautomationlab.com/practice/

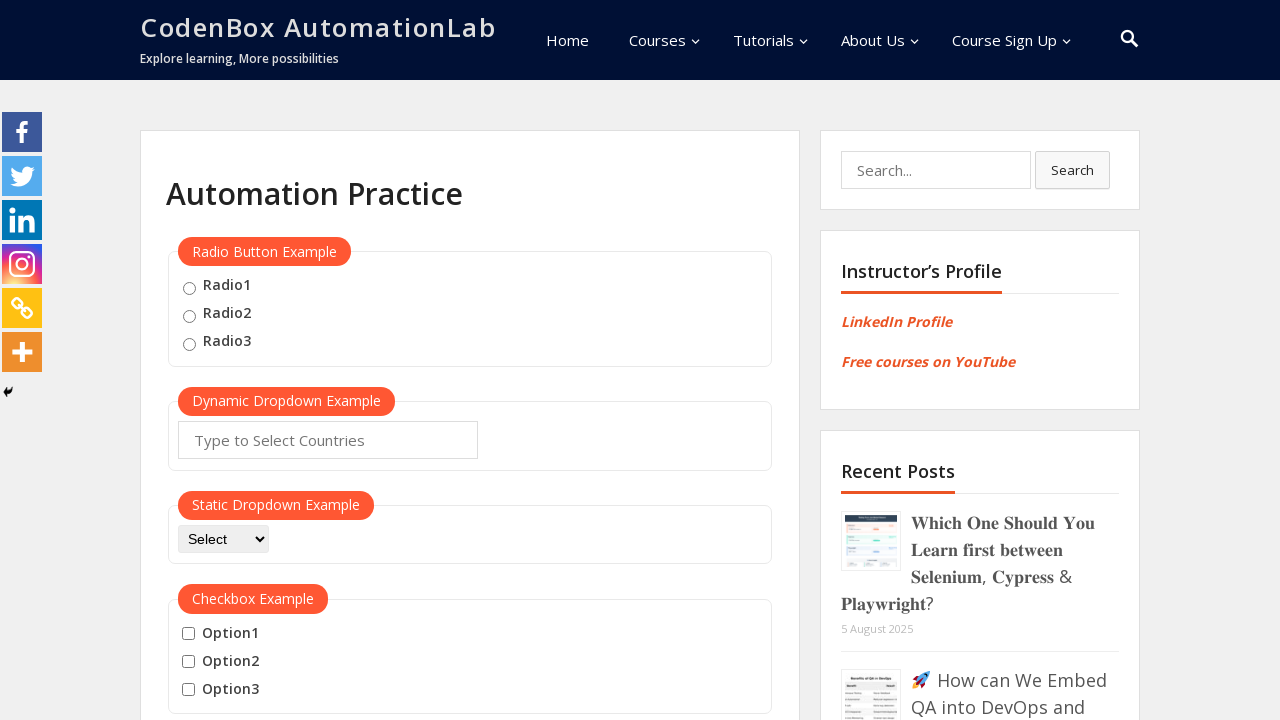

Scrolled page down to element location
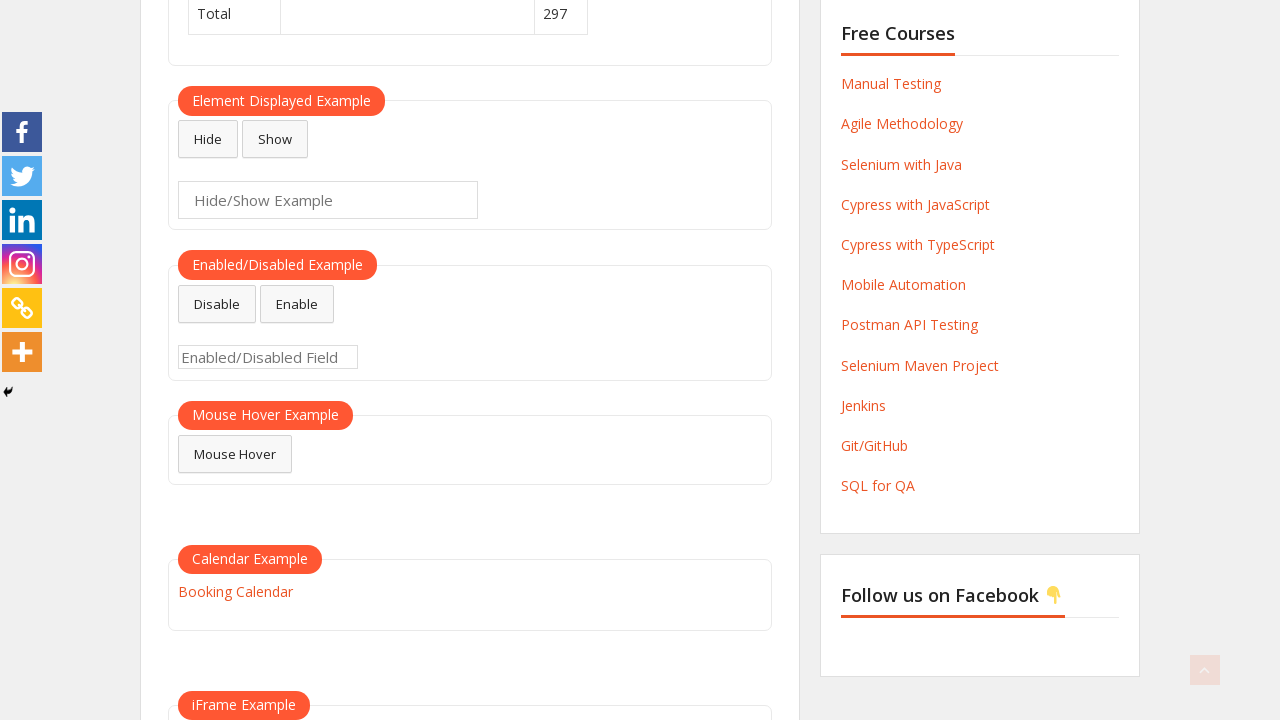

Hovered mouse over #mousehover element at (235, 454) on #mousehover
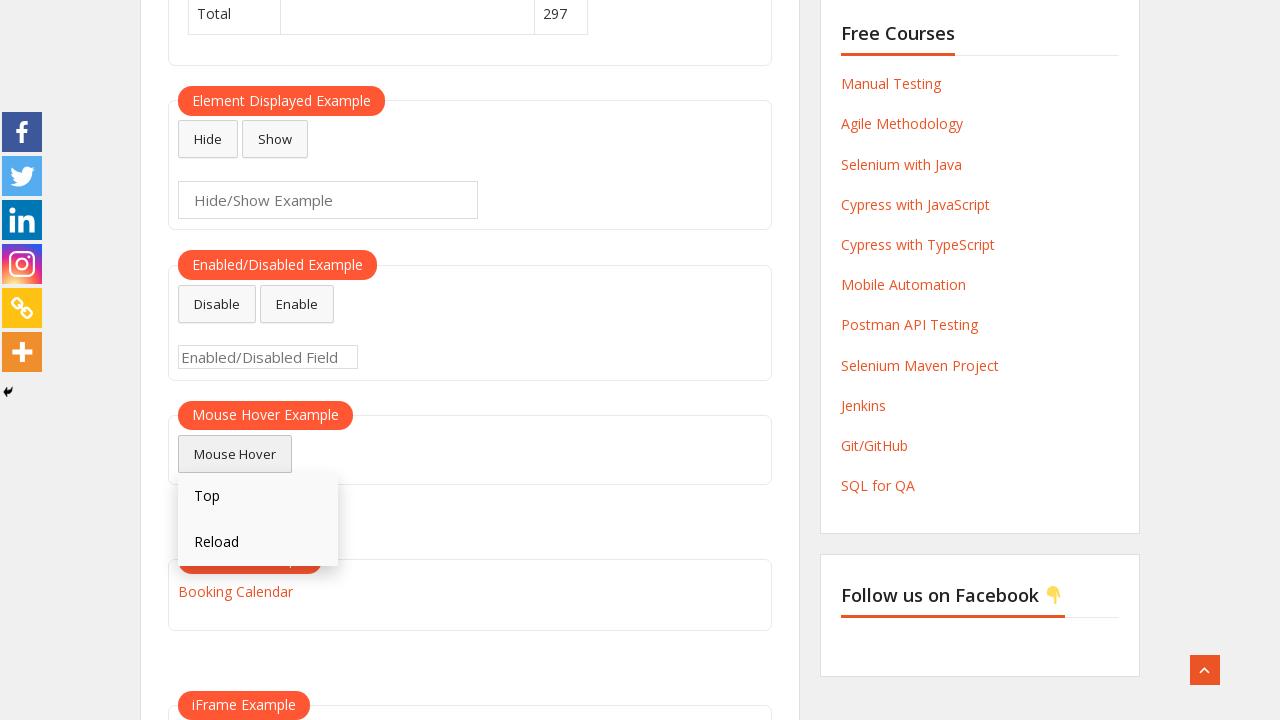

Clicked Reload link at (258, 543) on text=Reload
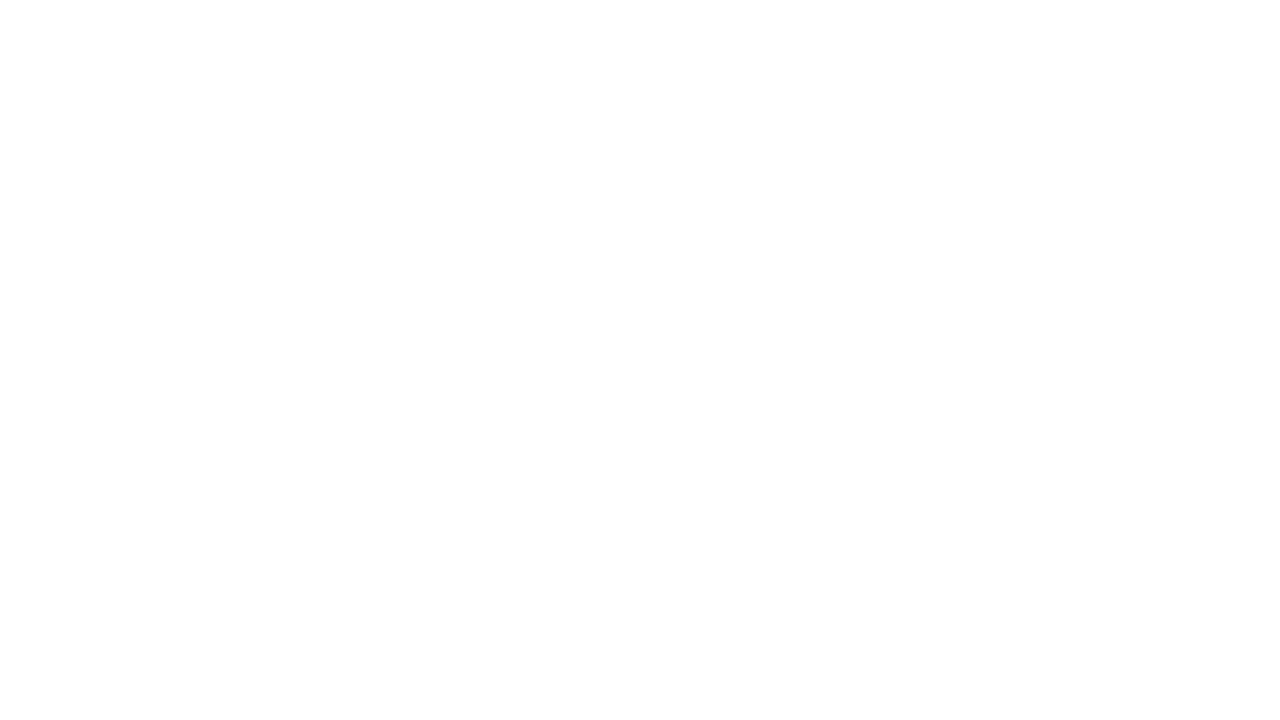

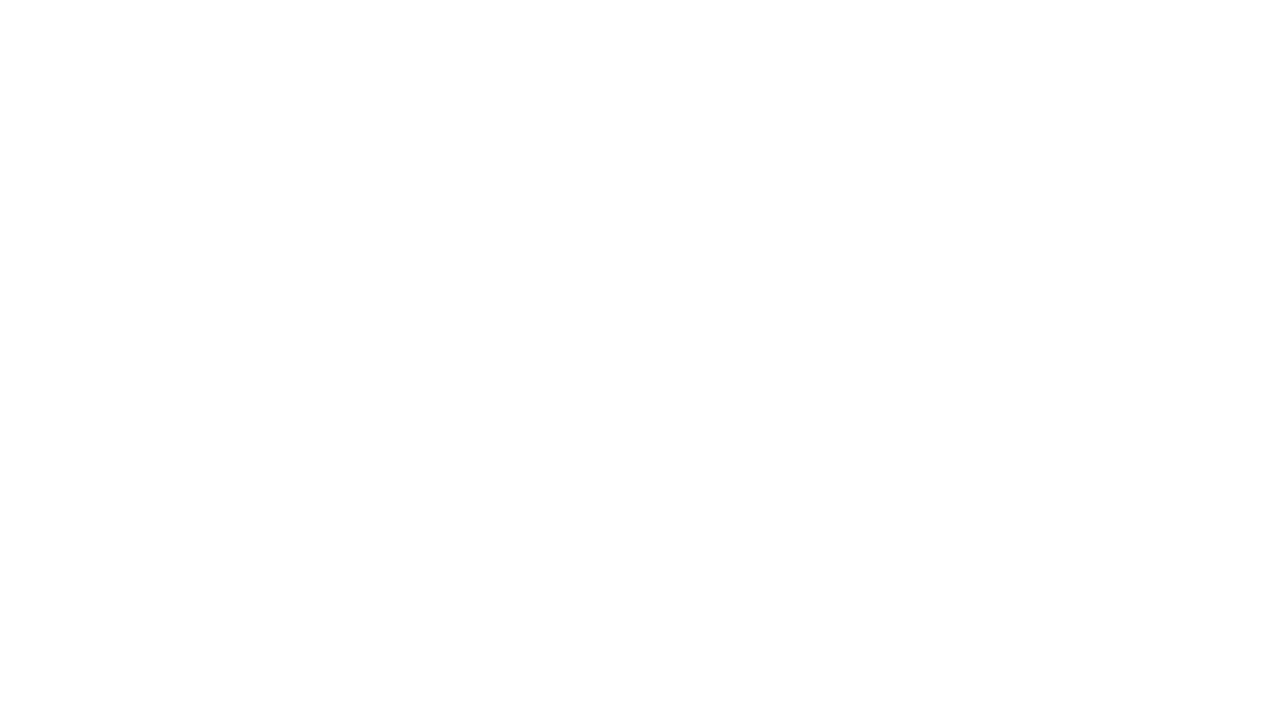